Navigates to Michaels website and verifies that images are present on the page by locating all img elements

Starting URL: https://www.michaels.com/

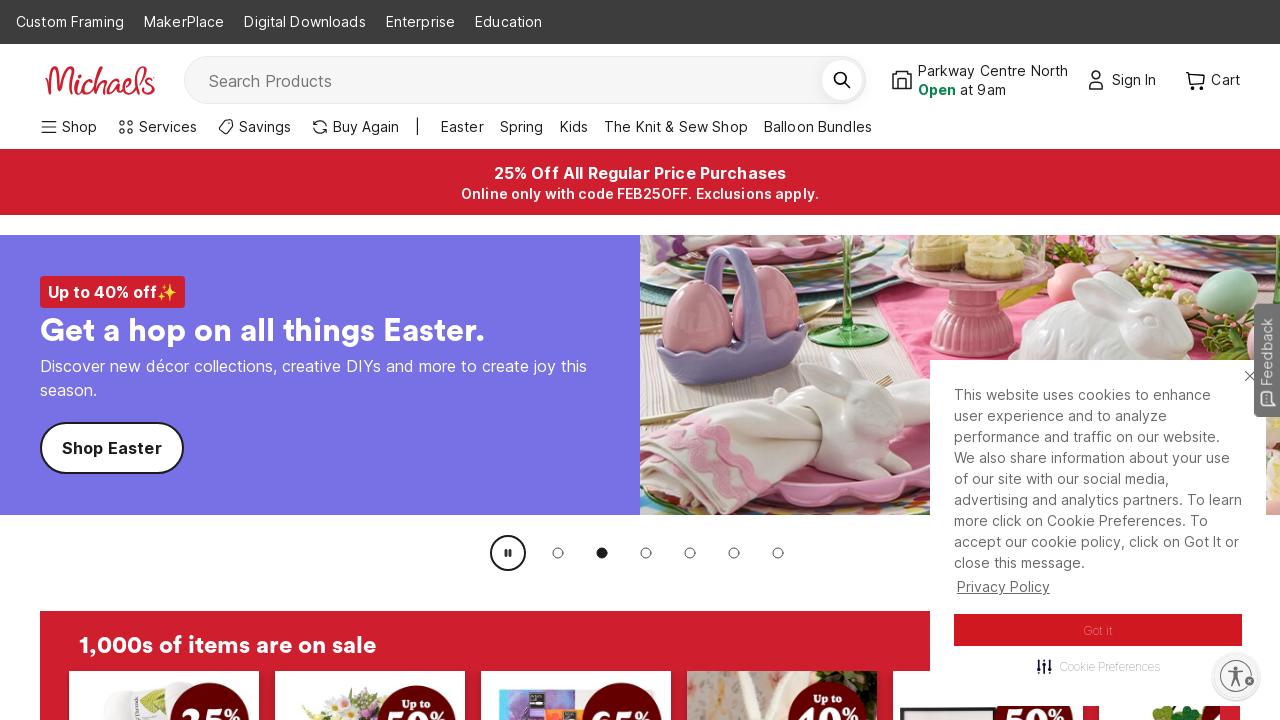

Navigated to Michaels website
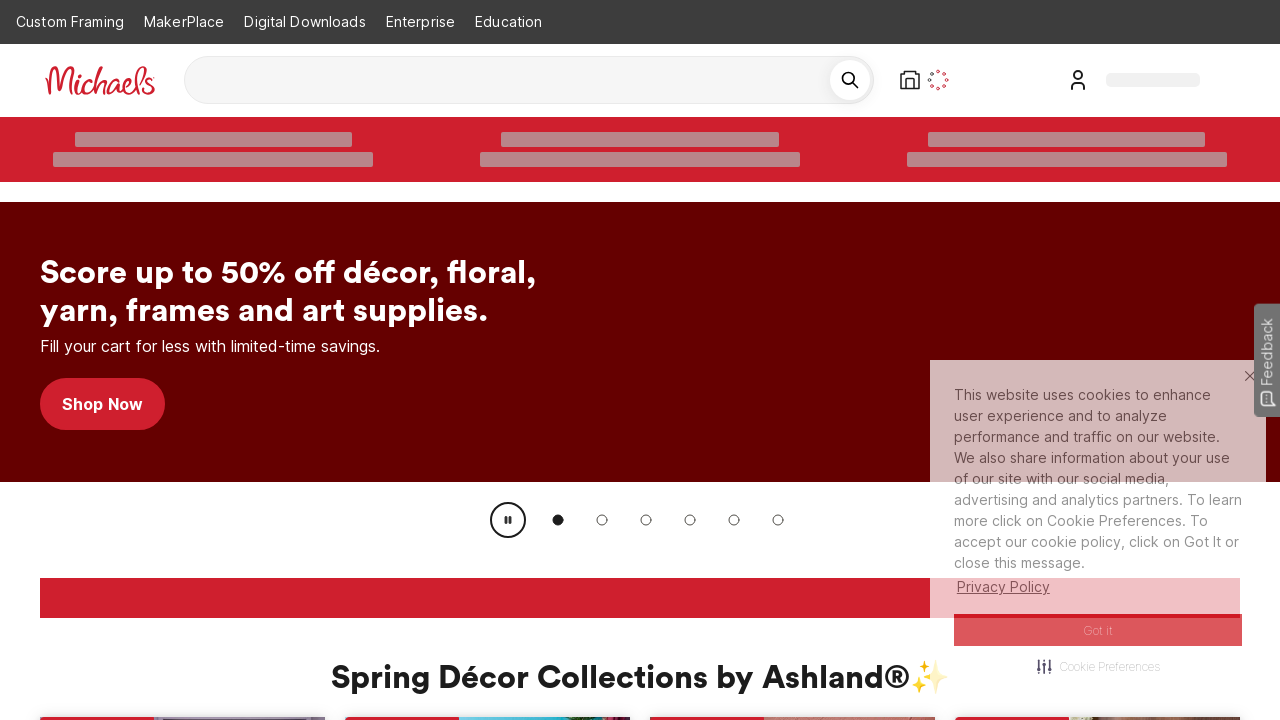

Page loaded and DOM content ready
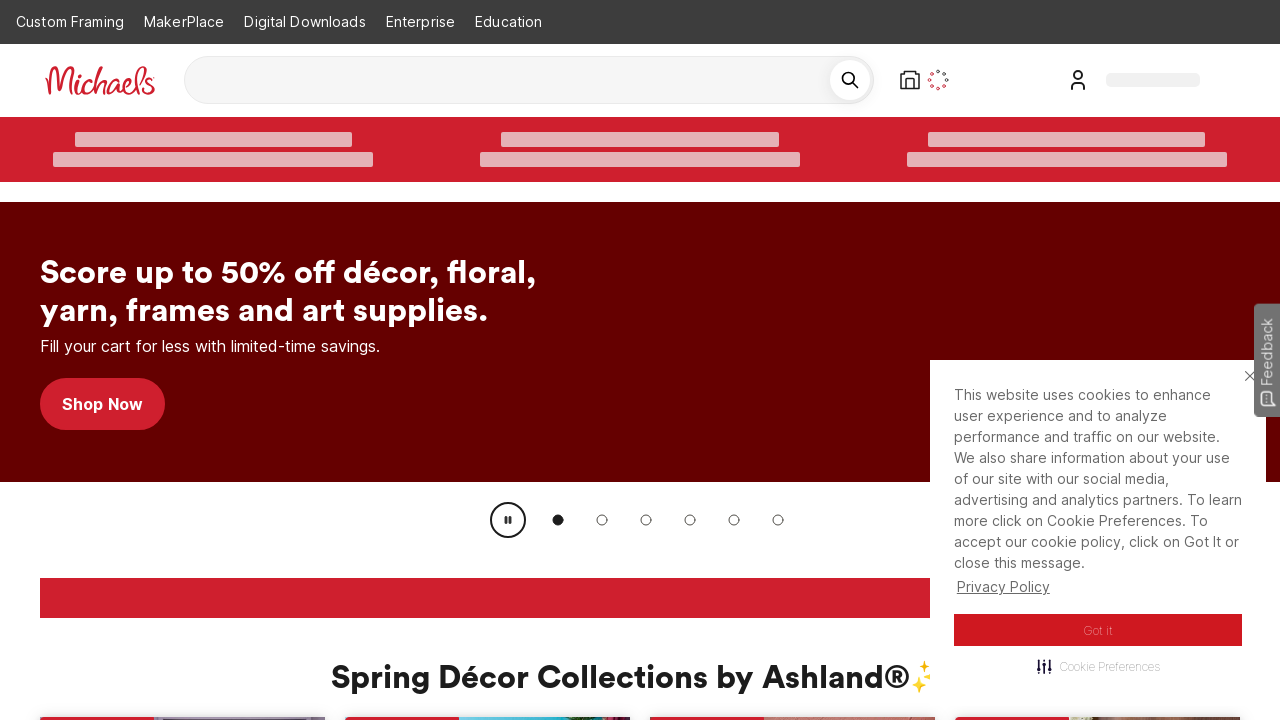

Located all img elements on page - found 66 images
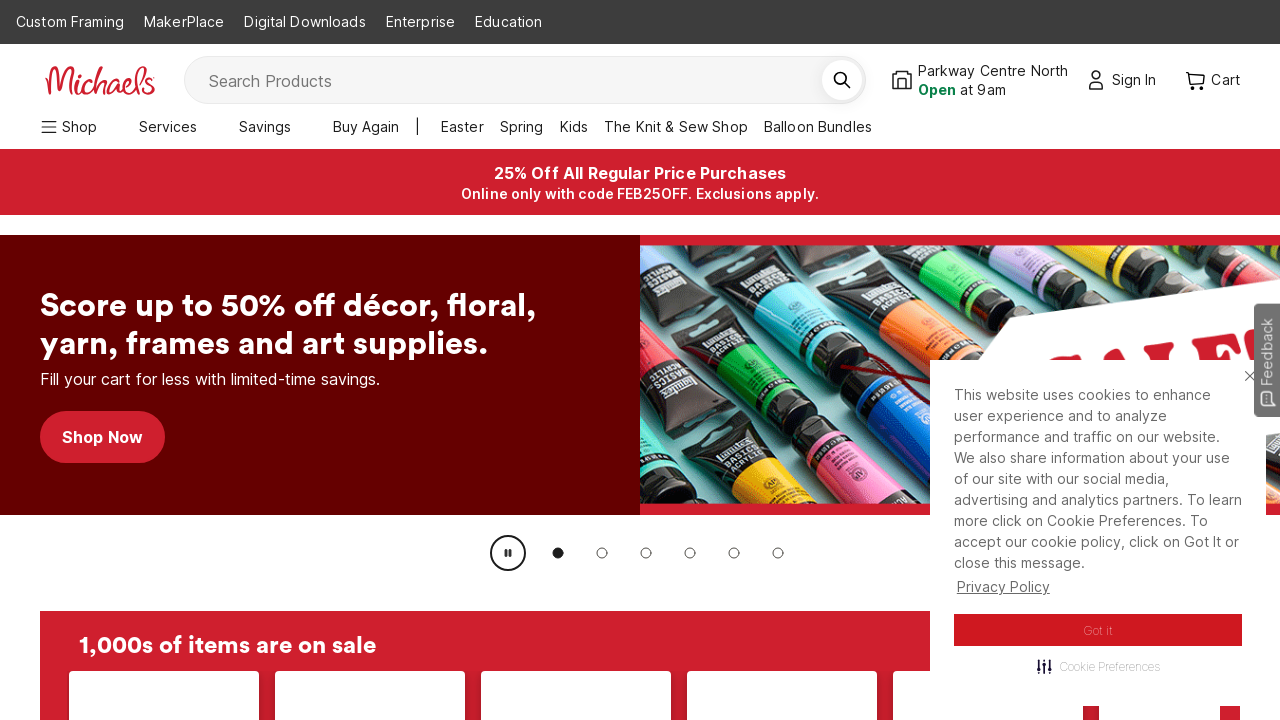

Verified that images are present on the page
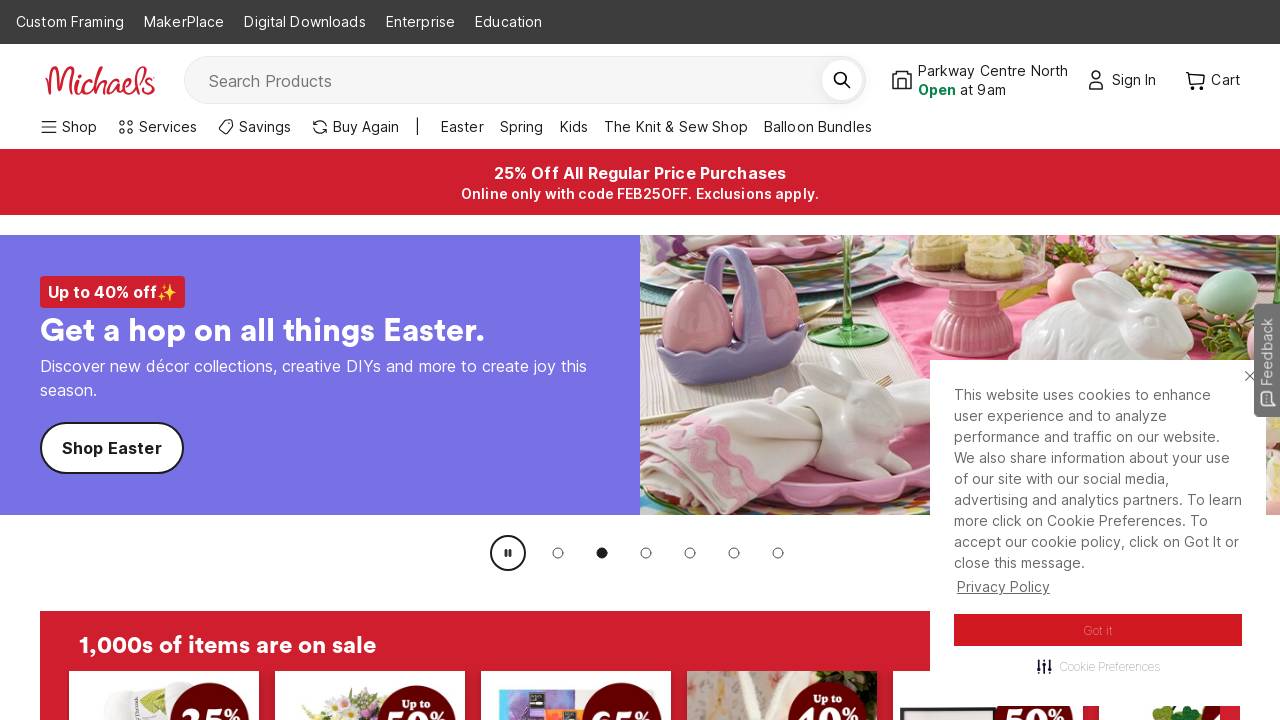

Verified image attributes - alt: 'Logo Home', src: 'https://static.platform.michaels.com/home-page/Logo.svg'
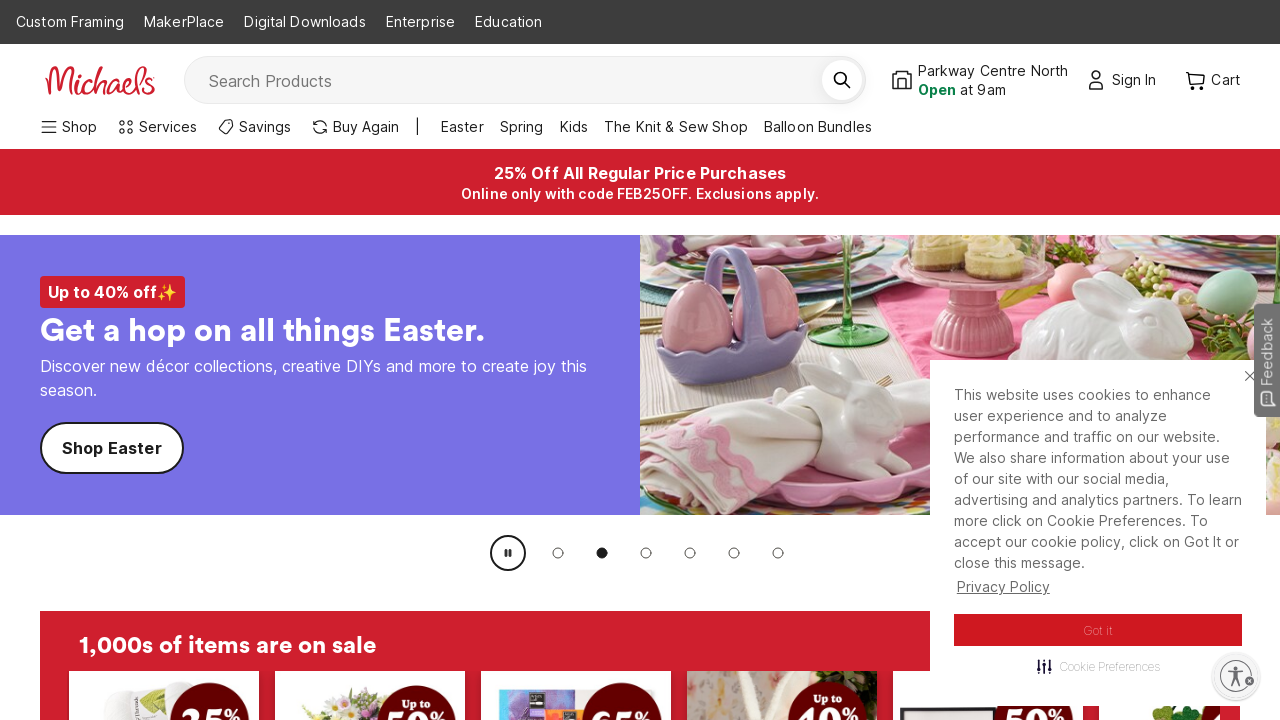

Verified image attributes - alt: 'Store', src: 'https://storage.googleapis.com/mik-web-static/assets/header/images/Store.svg'
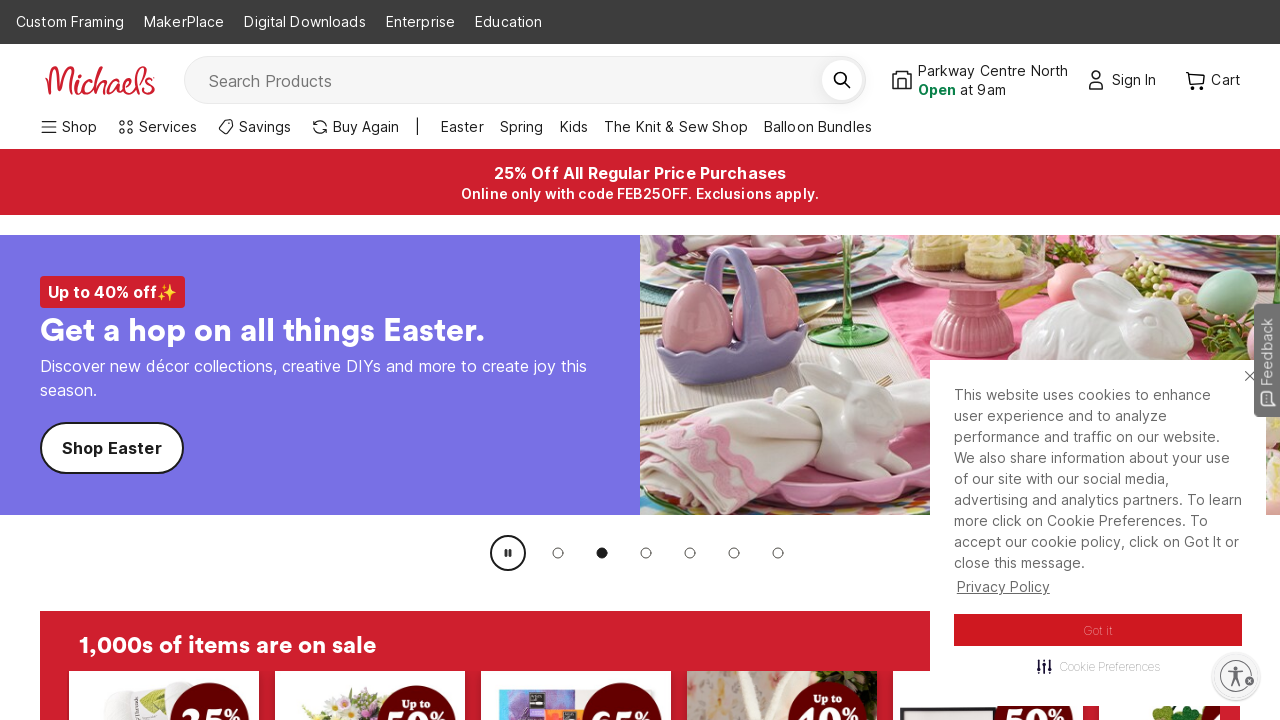

Verified image attributes - alt: 'Store', src: 'https://storage.googleapis.com/mik-web-static/assets/header/images/Store.svg'
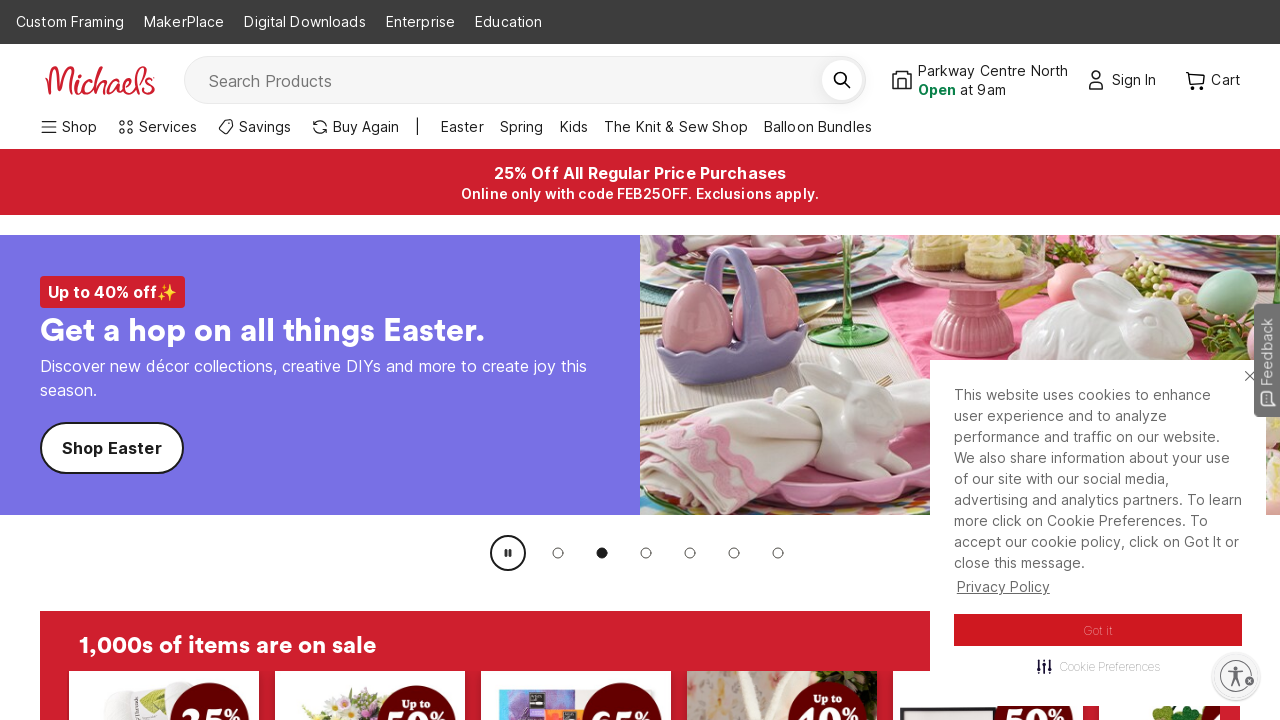

Verified image attributes - alt: 'Sign In', src: 'https://static.platform.michaels.com/assets/header/images/Account.svg'
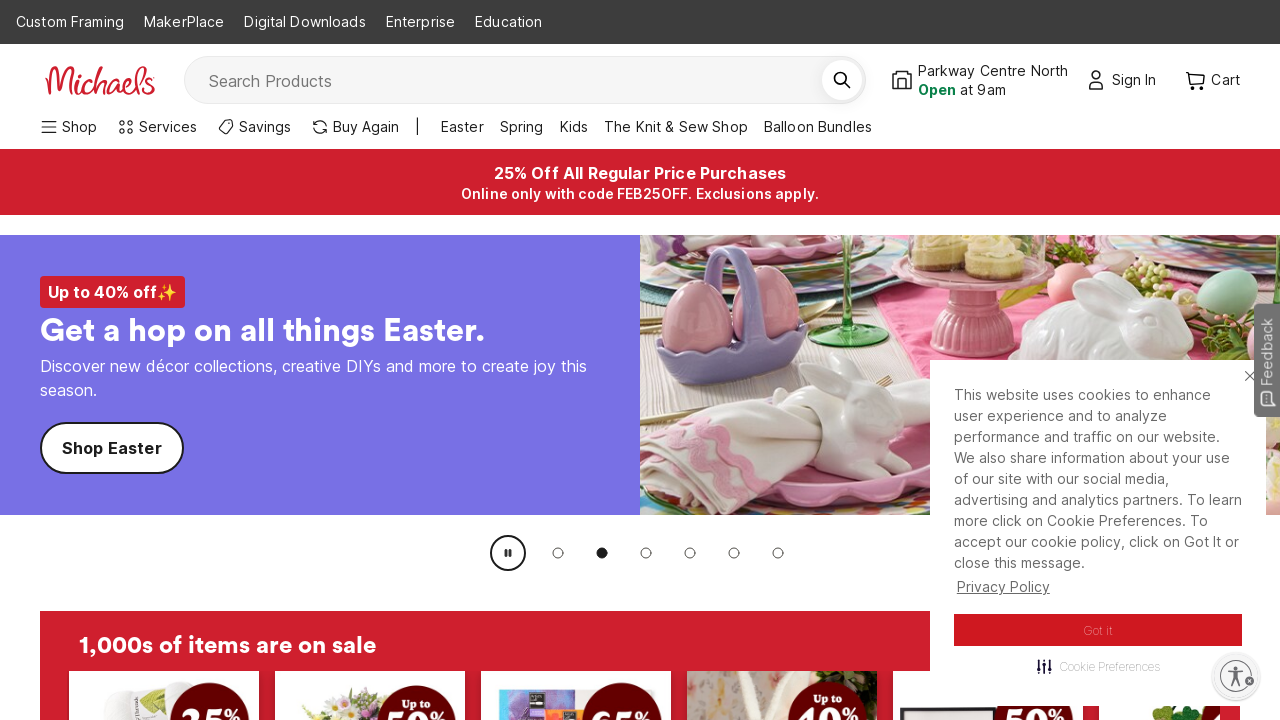

Verified image attributes - alt: 'Track My Orders', src: 'https://storage.googleapis.com/mik-web-static-nonprod/assets/header/images/box-package.svg'
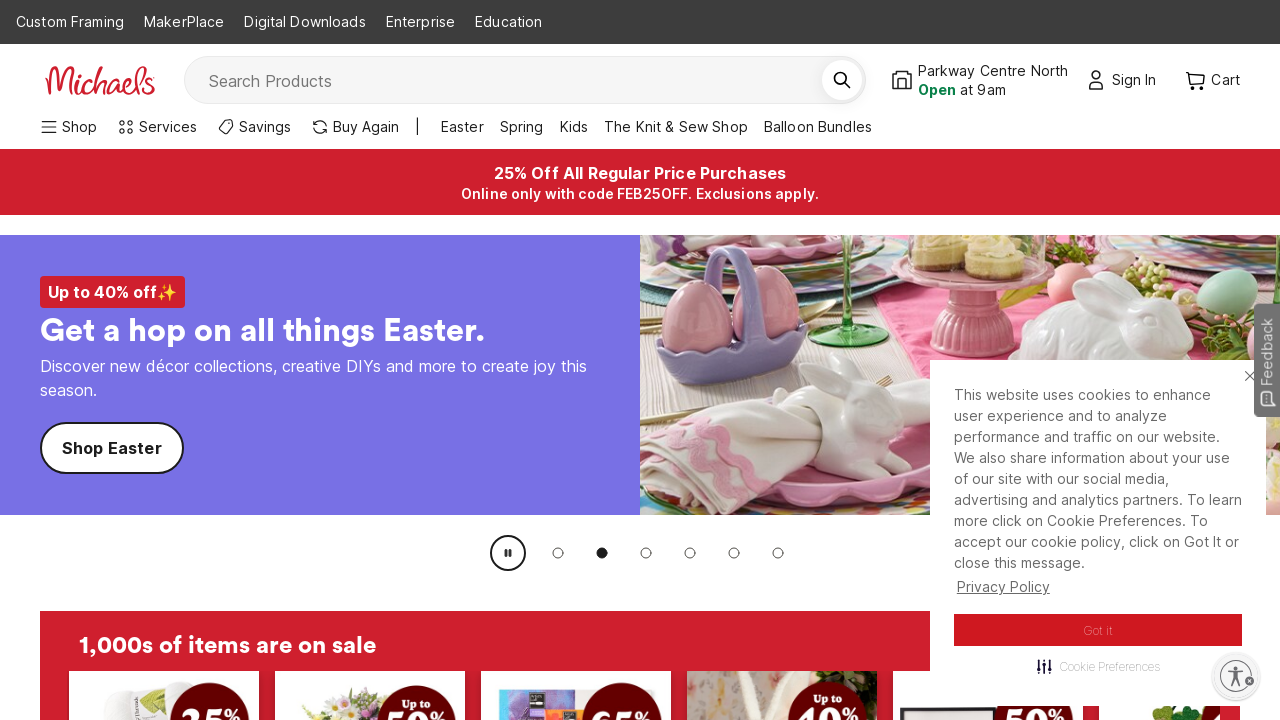

Verified image attributes - alt: 'Michaels Rewards', src: 'https://storage.googleapis.com/mik-web-static-nonprod/assets/header/images/reward.svg'
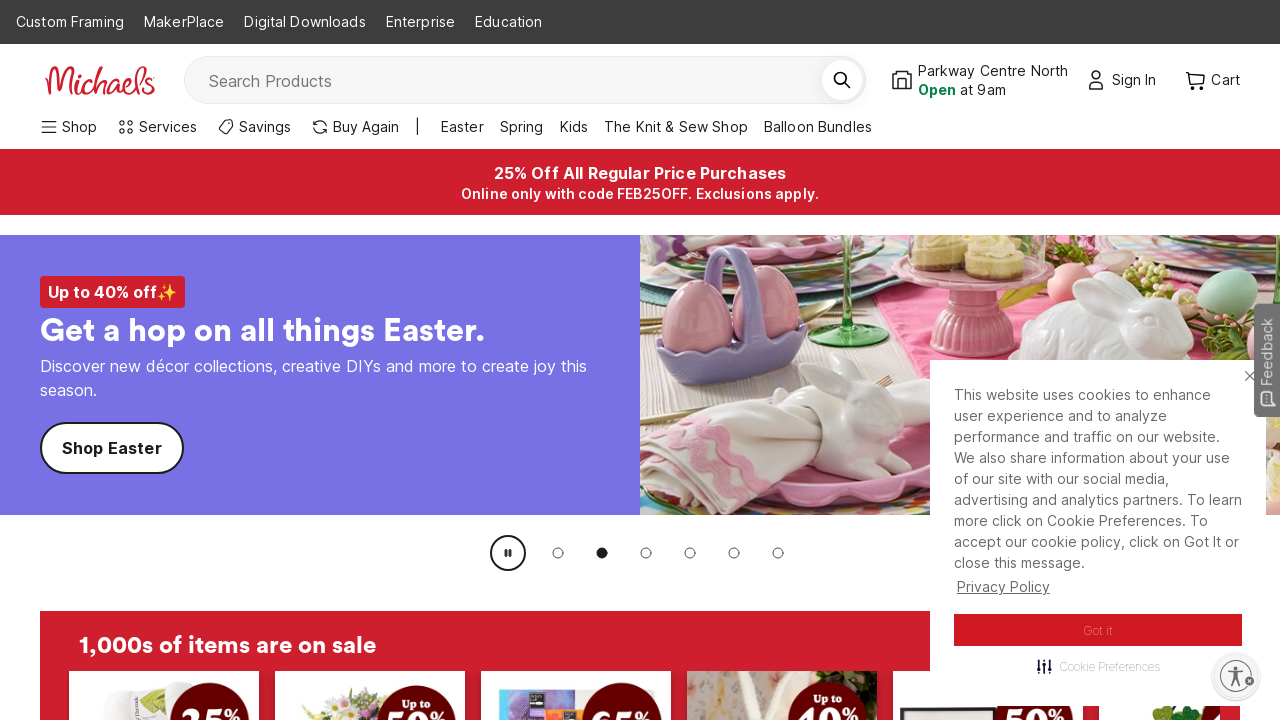

Verified image attributes - alt: 'Shopping cart icon', src: 'https://static.platform.michaels.com/assets/header/images/EmptyCart.svg'
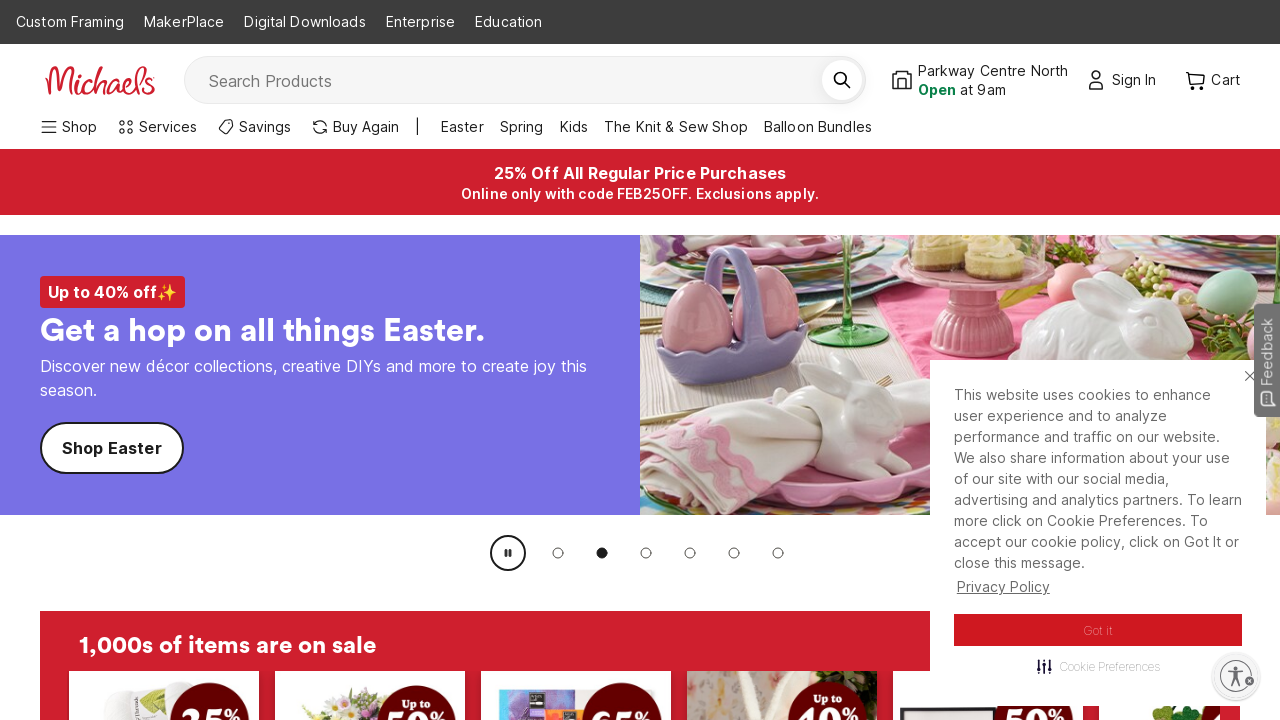

Verified image attributes - alt: 'None', src: 'https://static.platform.michaels.com/assets/header/images/menu.svg'
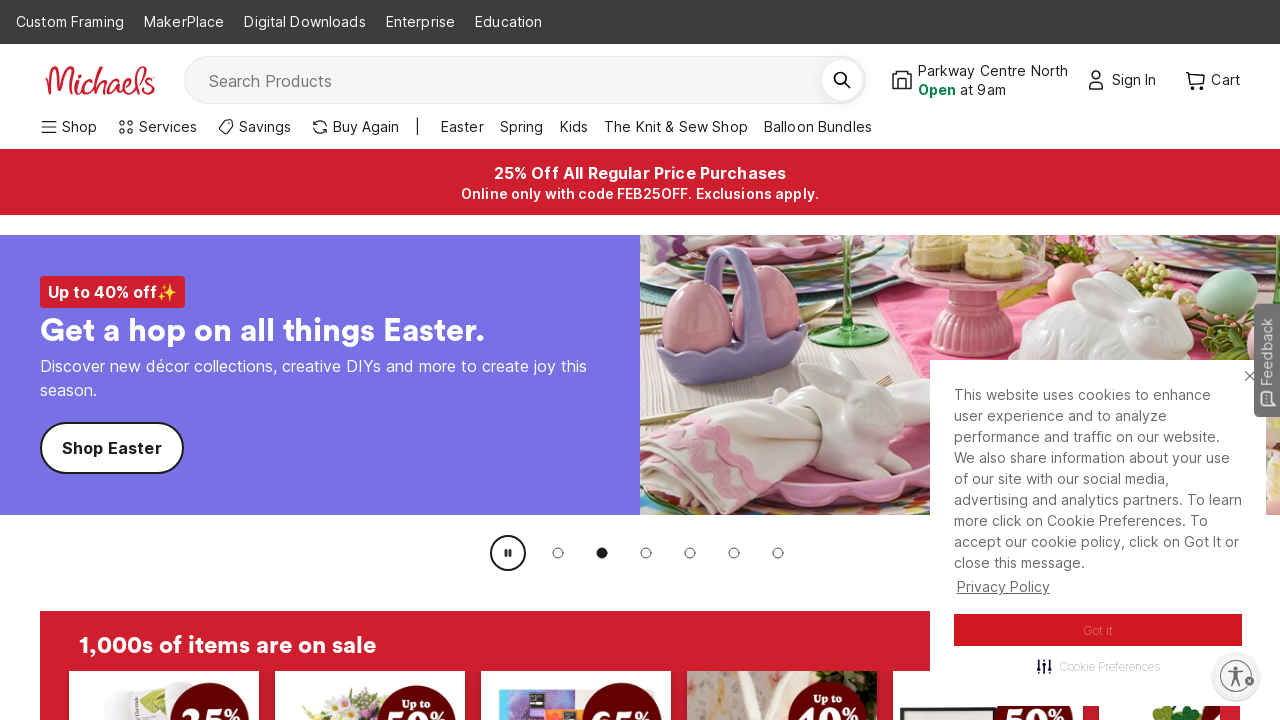

Verified image attributes - alt: 'New & Now', src: 'https://static.platform.michaels.com/v3/assets/bltd9fb2775af4c7dd7/blt8ed8ebdcc5ac5427/6990f27e07c0ea000876af9c/tile-nav-new-now.png'
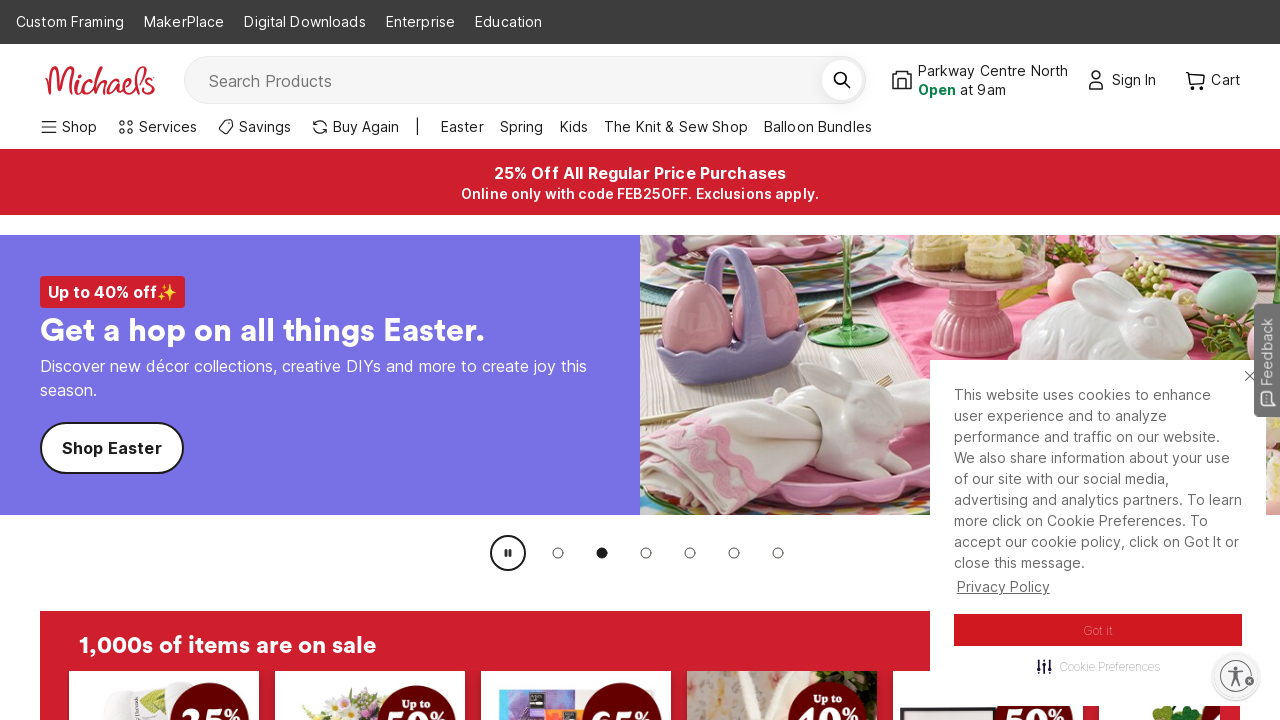

Verified image attributes - alt: 'Parties from $149', src: 'https://static.platform.michaels.com/v3/assets/bltd9fb2775af4c7dd7/blt6b542dad45569325/6696b6c1d0c0ef5db1c55df8/brandservices-06b.png'
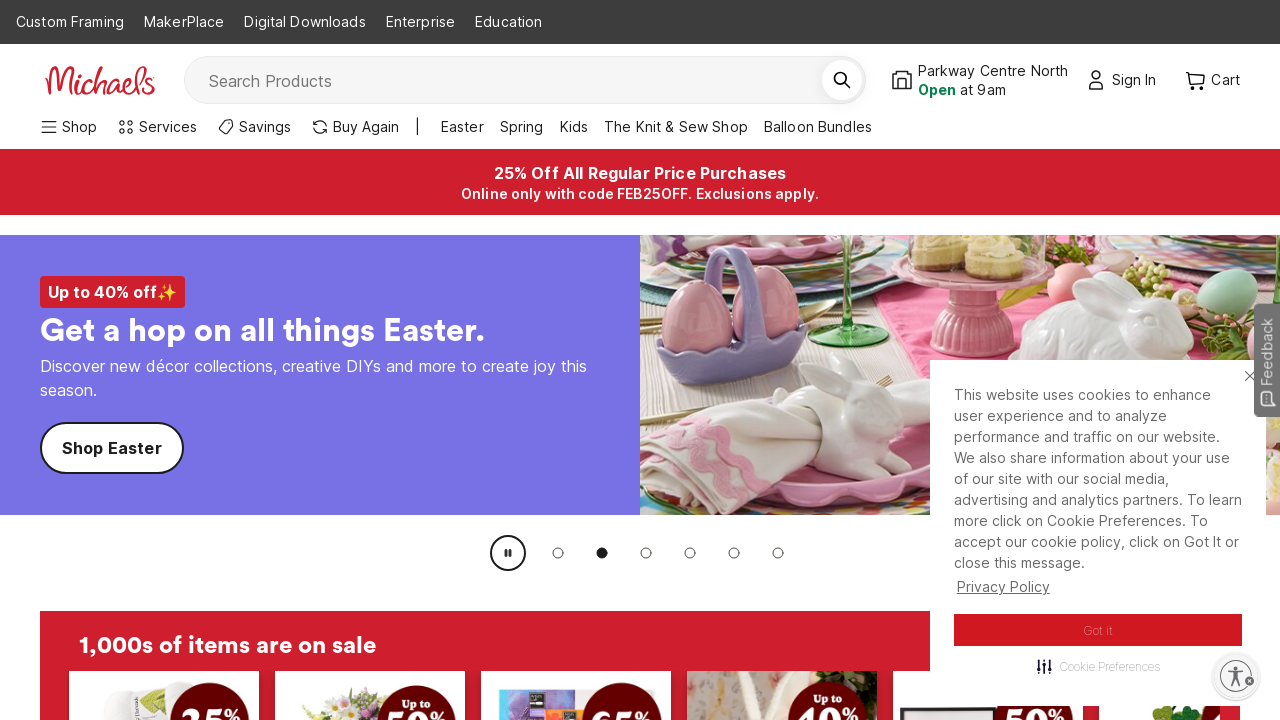

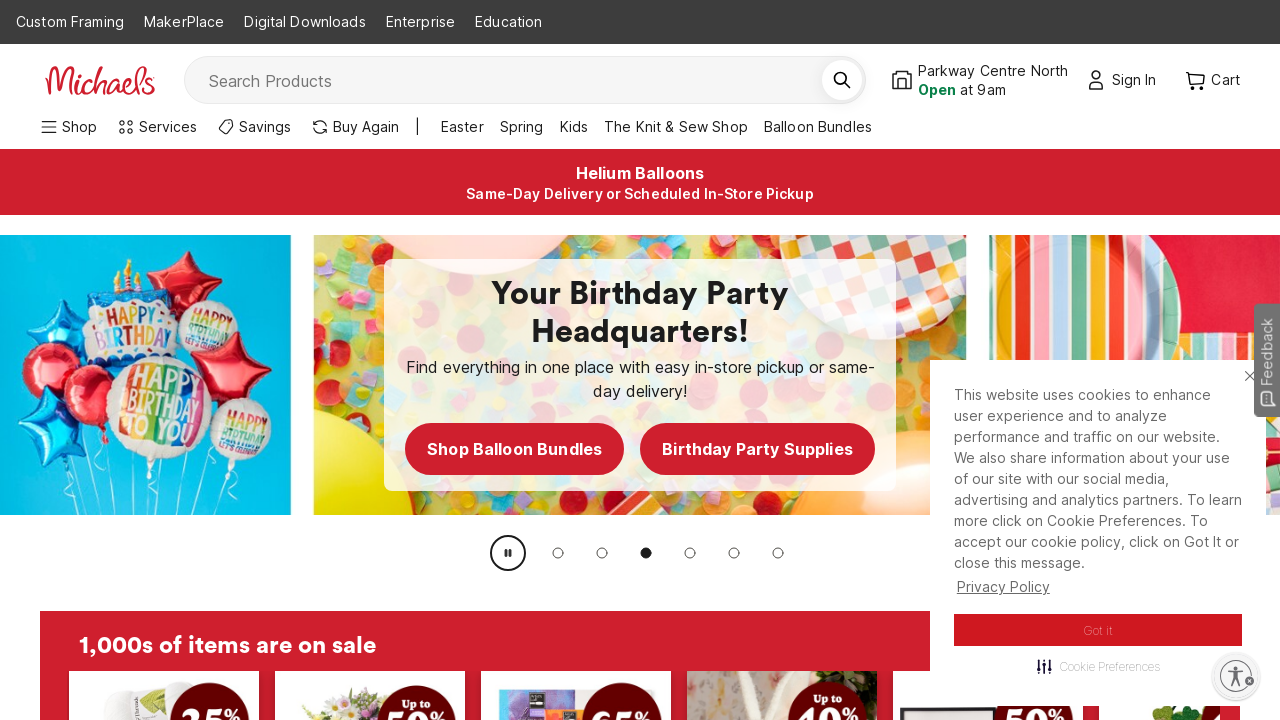